Tests file upload functionality by selecting a file and submitting the upload form

Starting URL: http://the-internet.herokuapp.com/upload

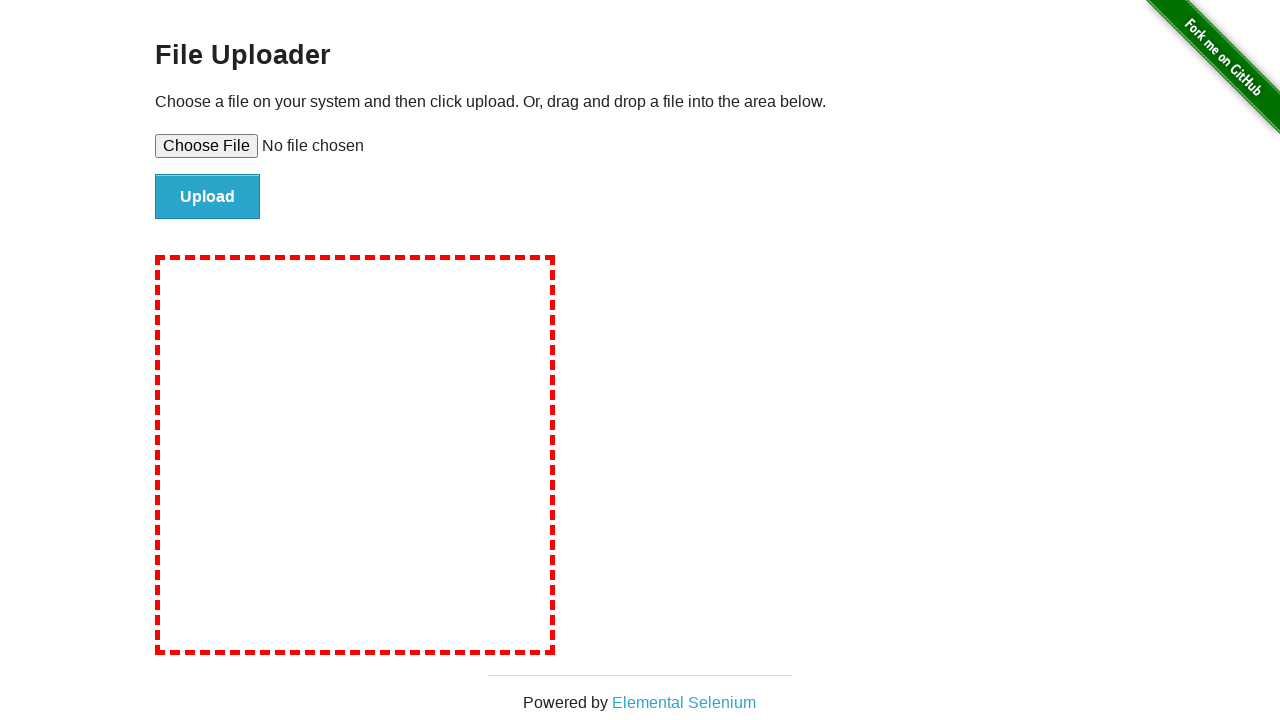

Set file input with temporary PDF file
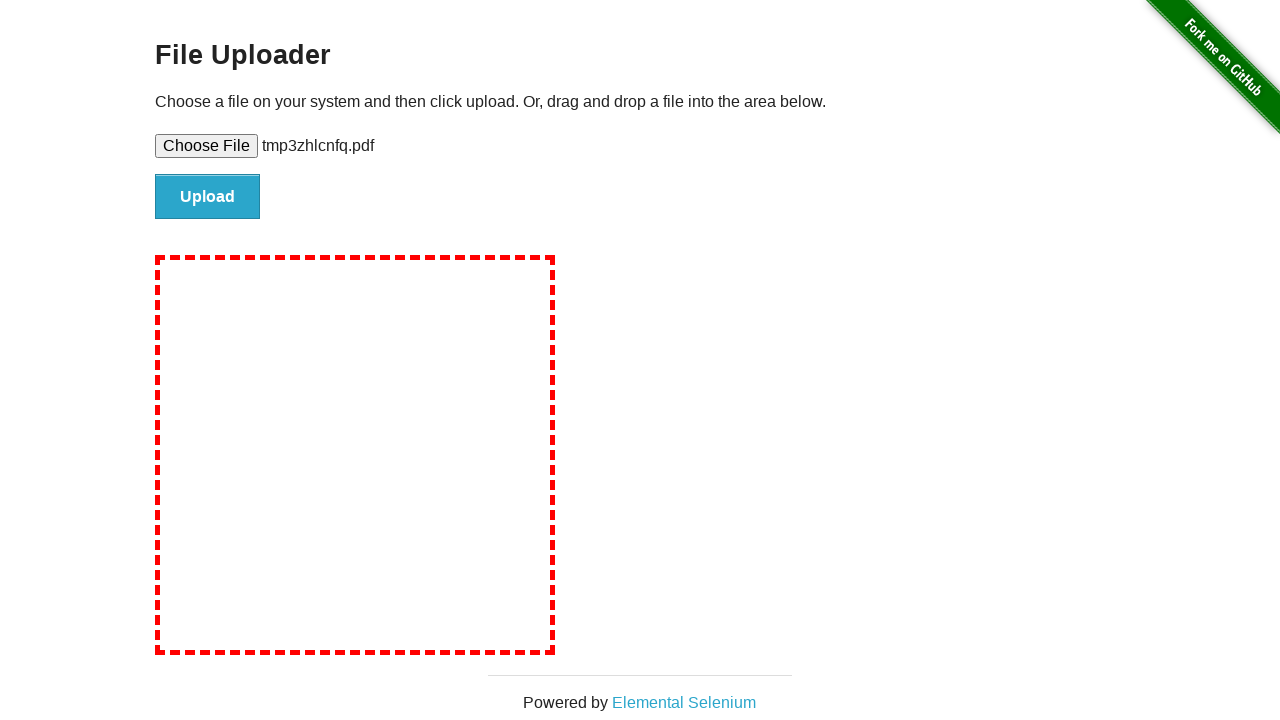

Clicked upload submit button at (208, 197) on input#file-submit
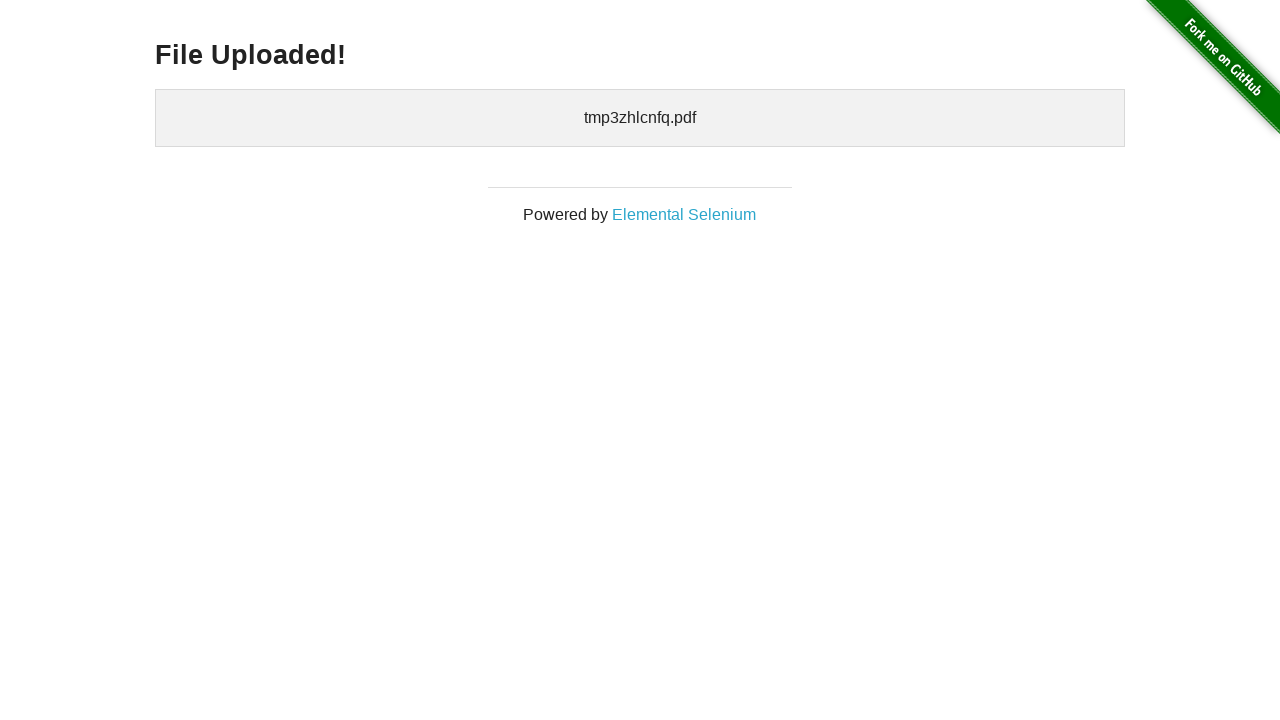

Upload confirmation appeared - file successfully uploaded
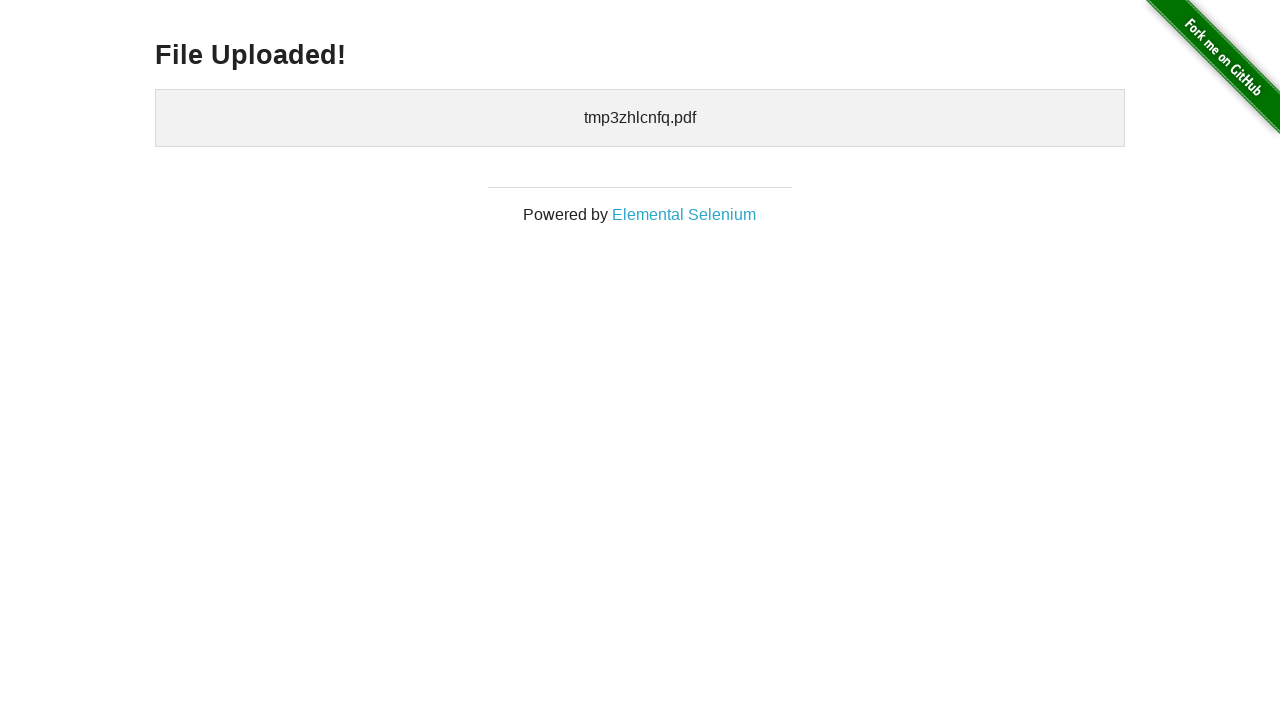

Cleaned up temporary file
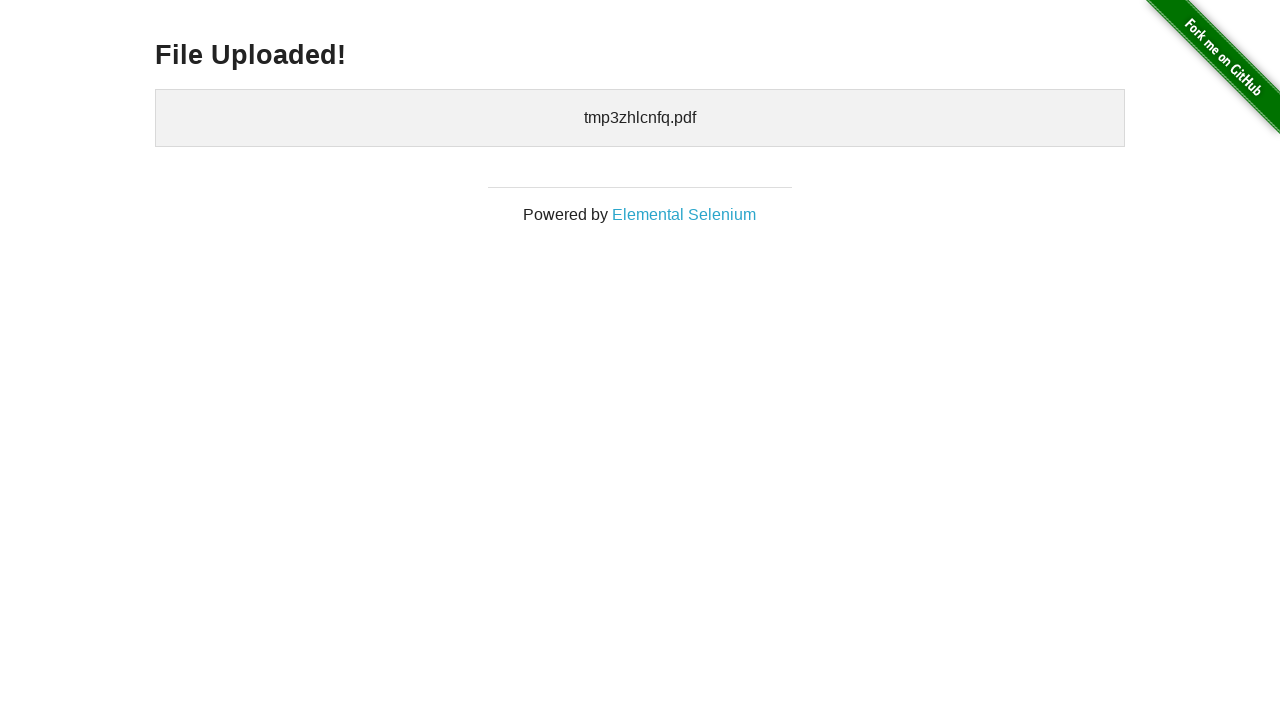

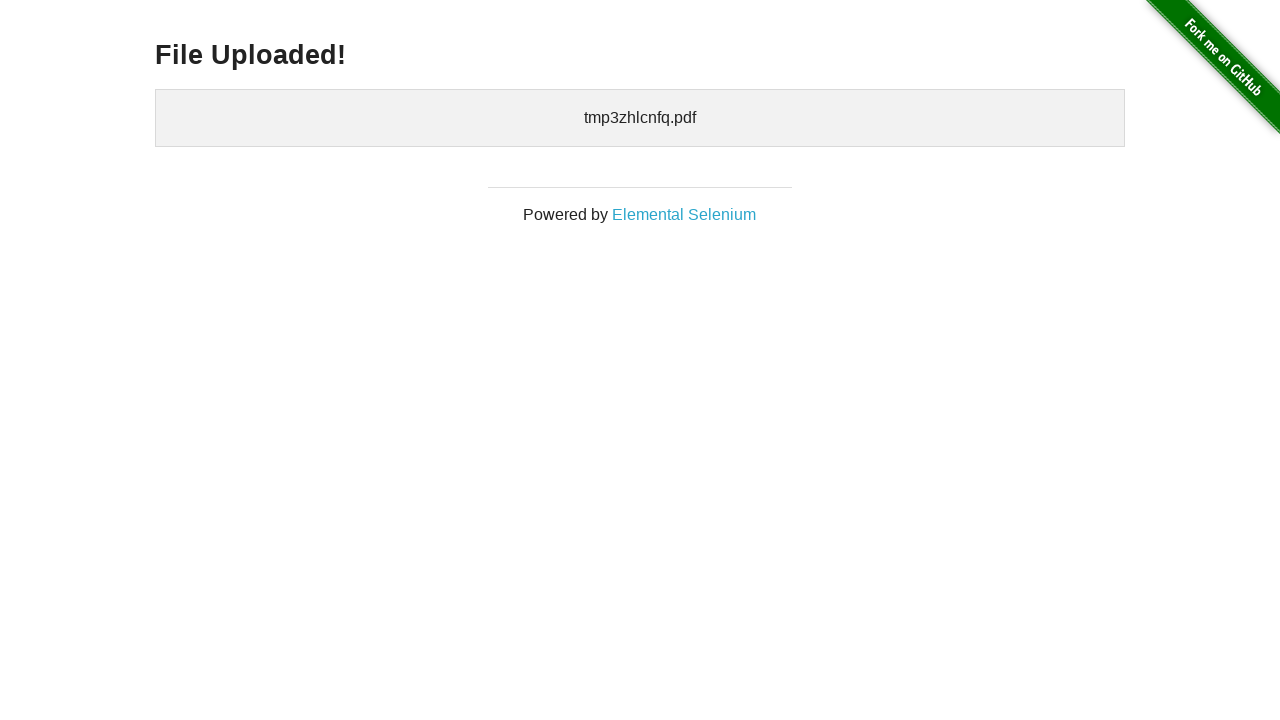